Navigates to City Bank's annual reports page, scrolls down and up the page, then clicks on the first annual report link

Starting URL: https://www.citybankplc.com/report/annualreports

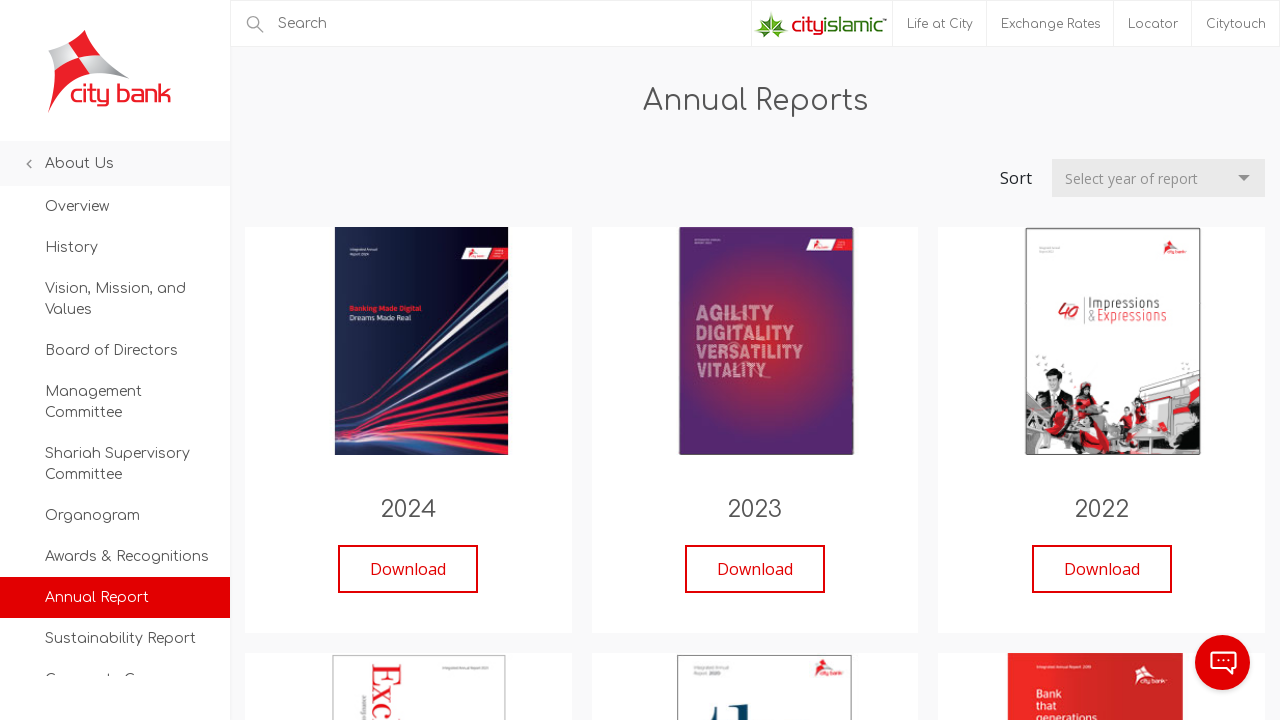

Navigated to City Bank's annual reports page
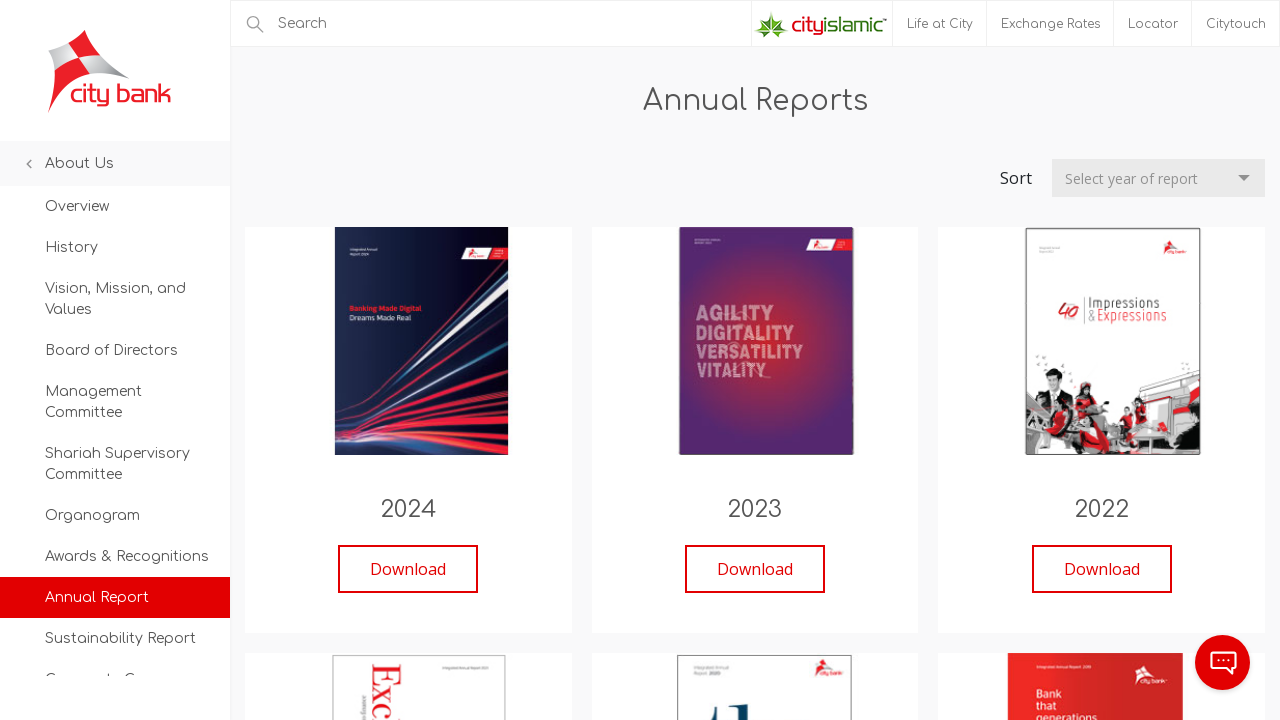

Scrolled down to bottom of page
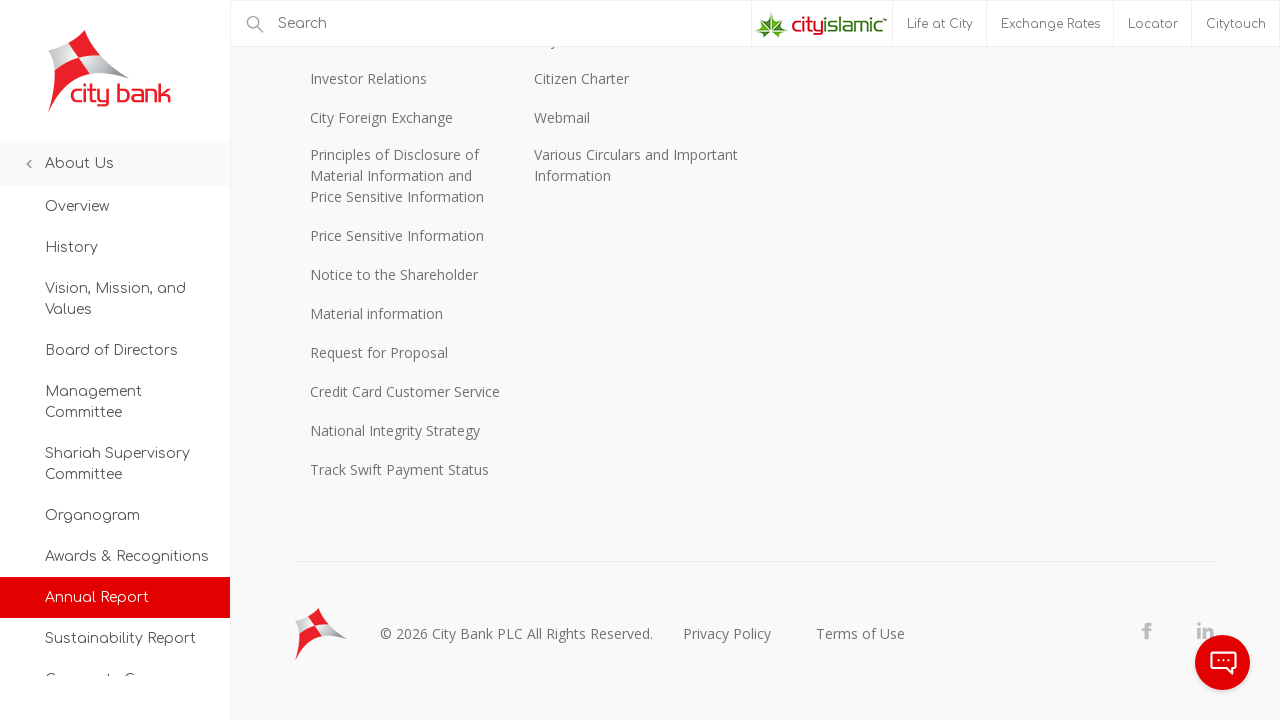

Waited 3 seconds for content to load
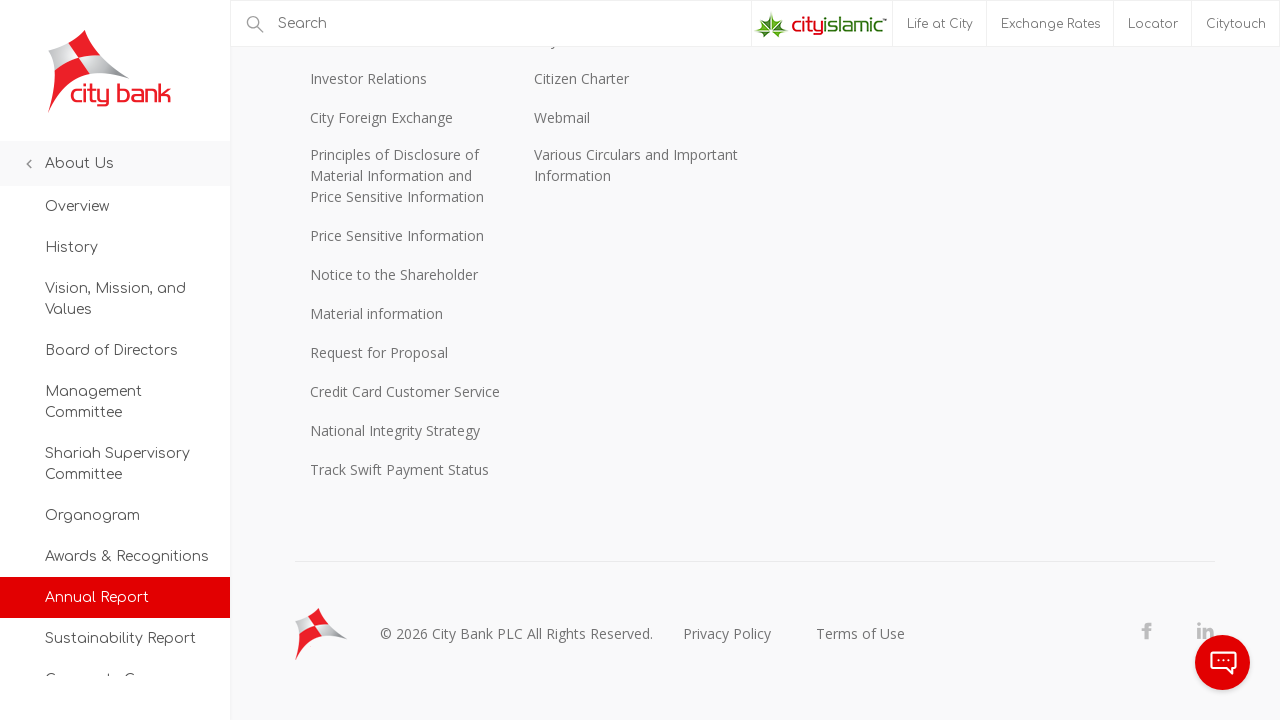

Scrolled back to top of page
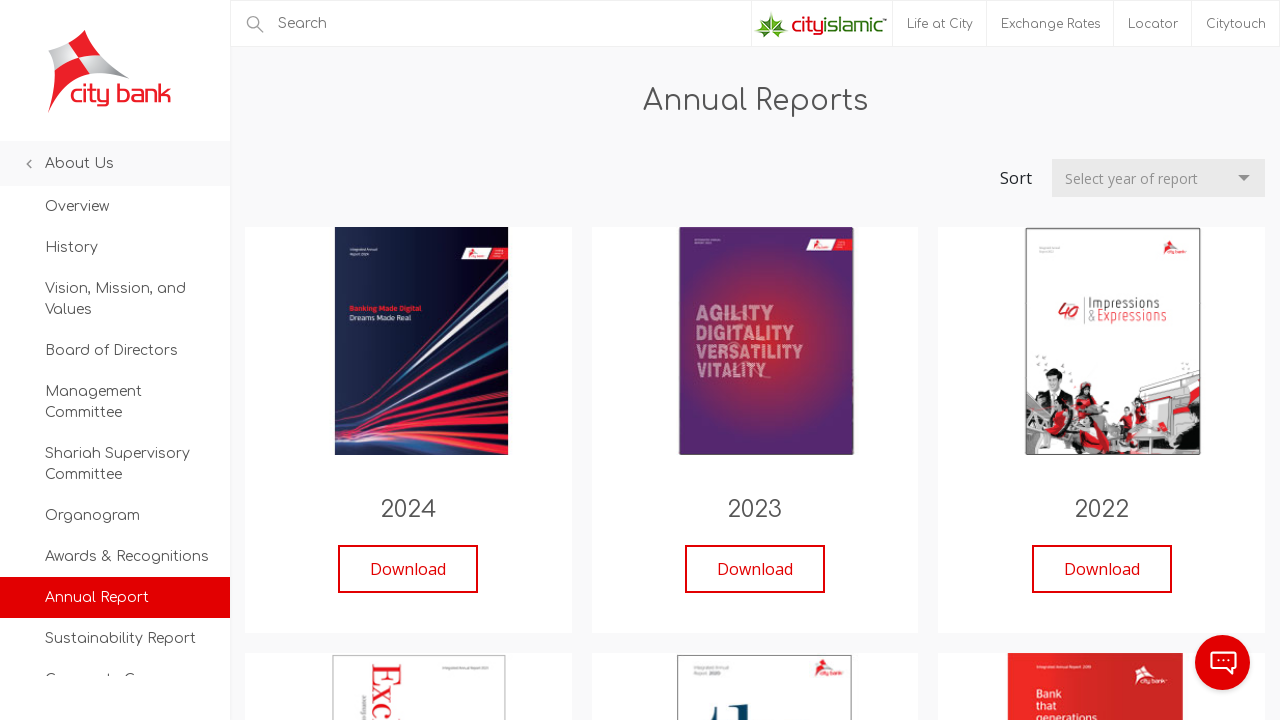

Waited 3 seconds after scrolling to top
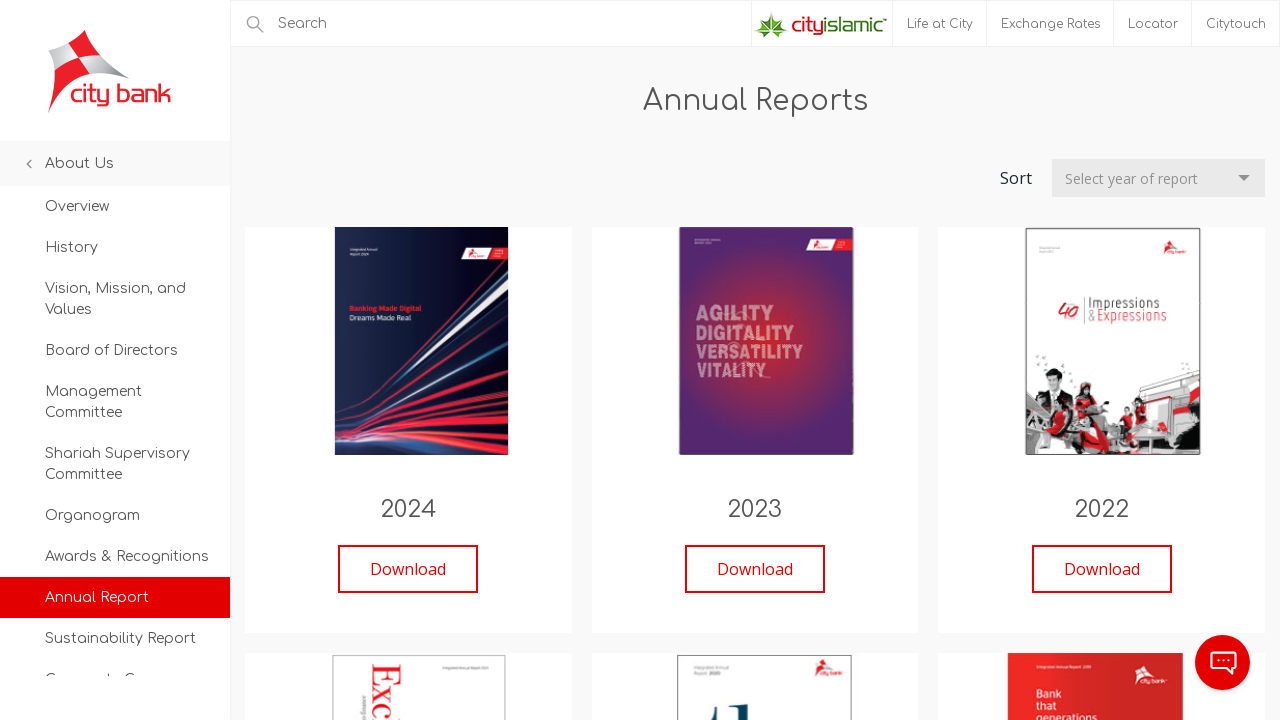

Clicked on the first annual report link at (408, 569) on xpath=//div[@class='annual-cards items']//div[1]//div[1]//div[2]//a[1]
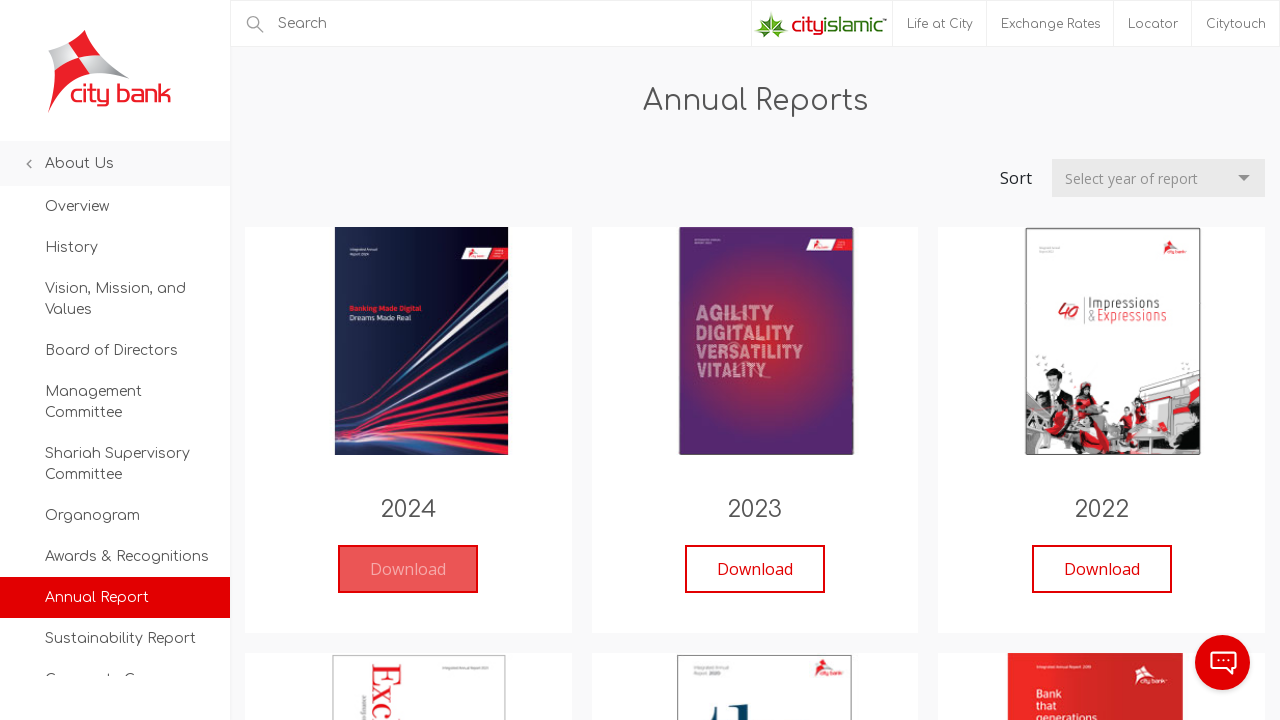

Waited 5 seconds for annual report page to load
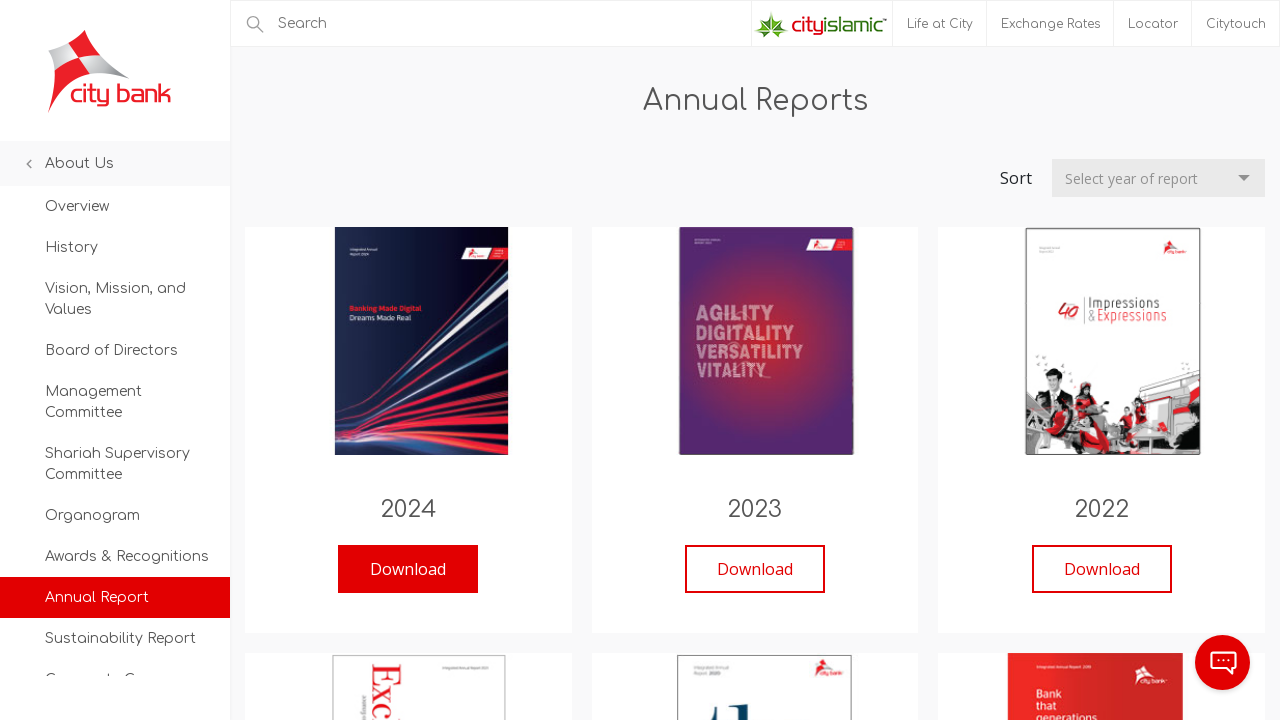

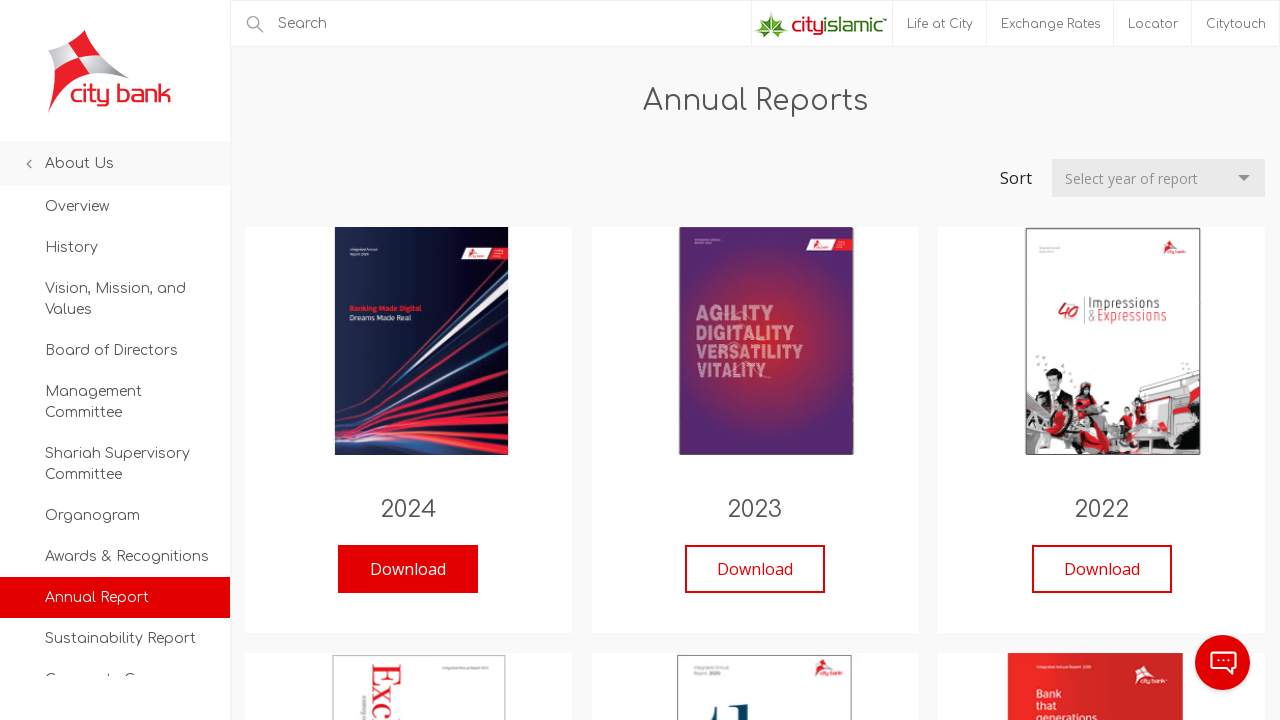